Opens the OpenWeatherMap homepage and verifies the URL contains "openweathermap"

Starting URL: https://openweathermap.org/

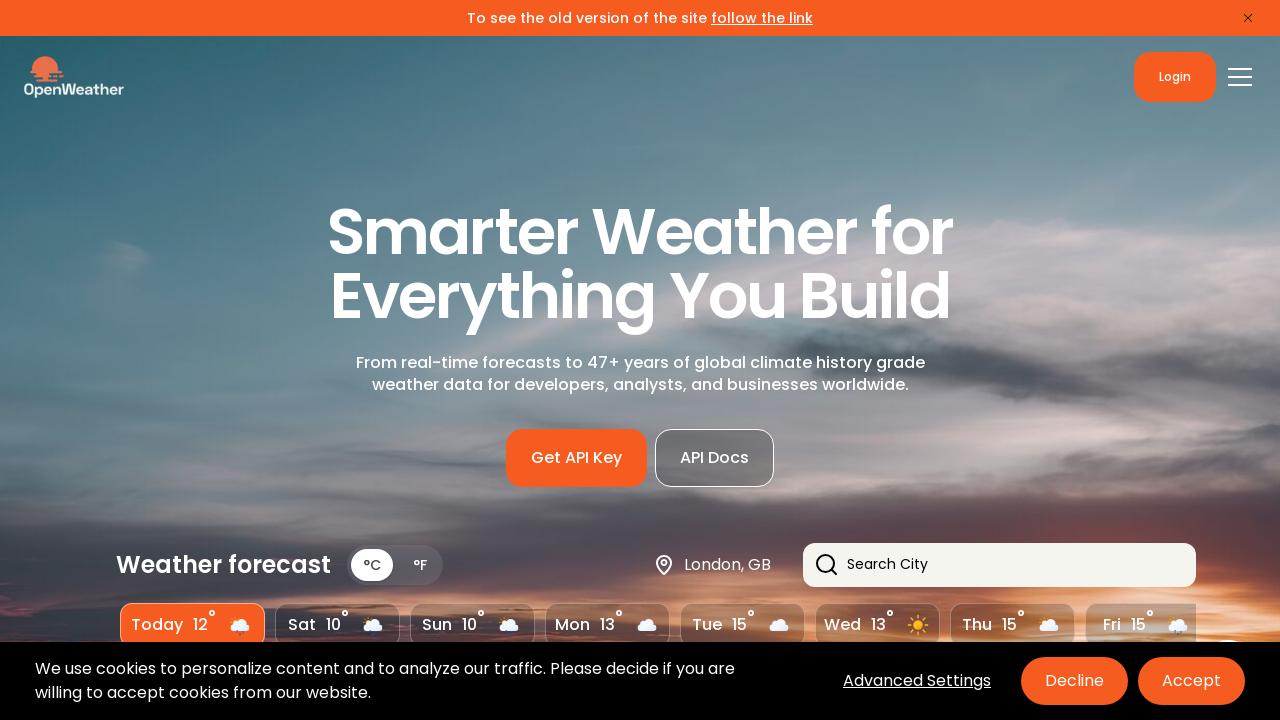

Navigated to OpenWeatherMap homepage
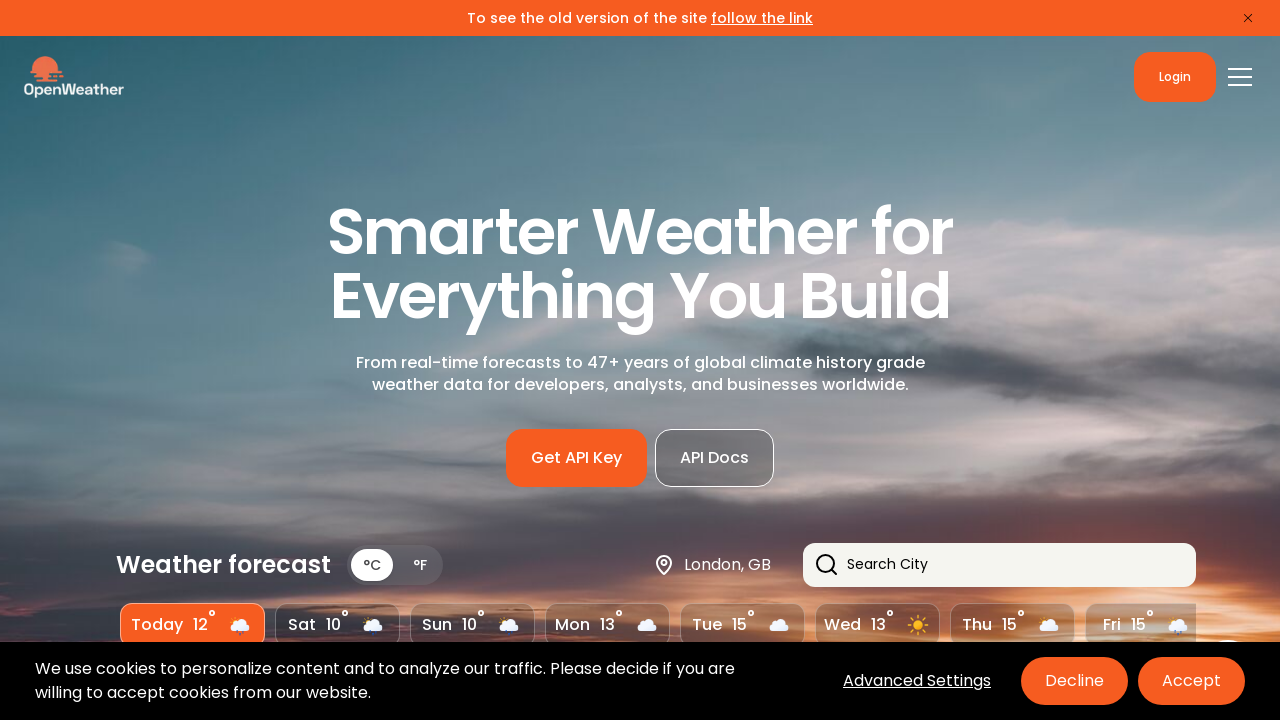

Verified that URL contains 'openweathermap'
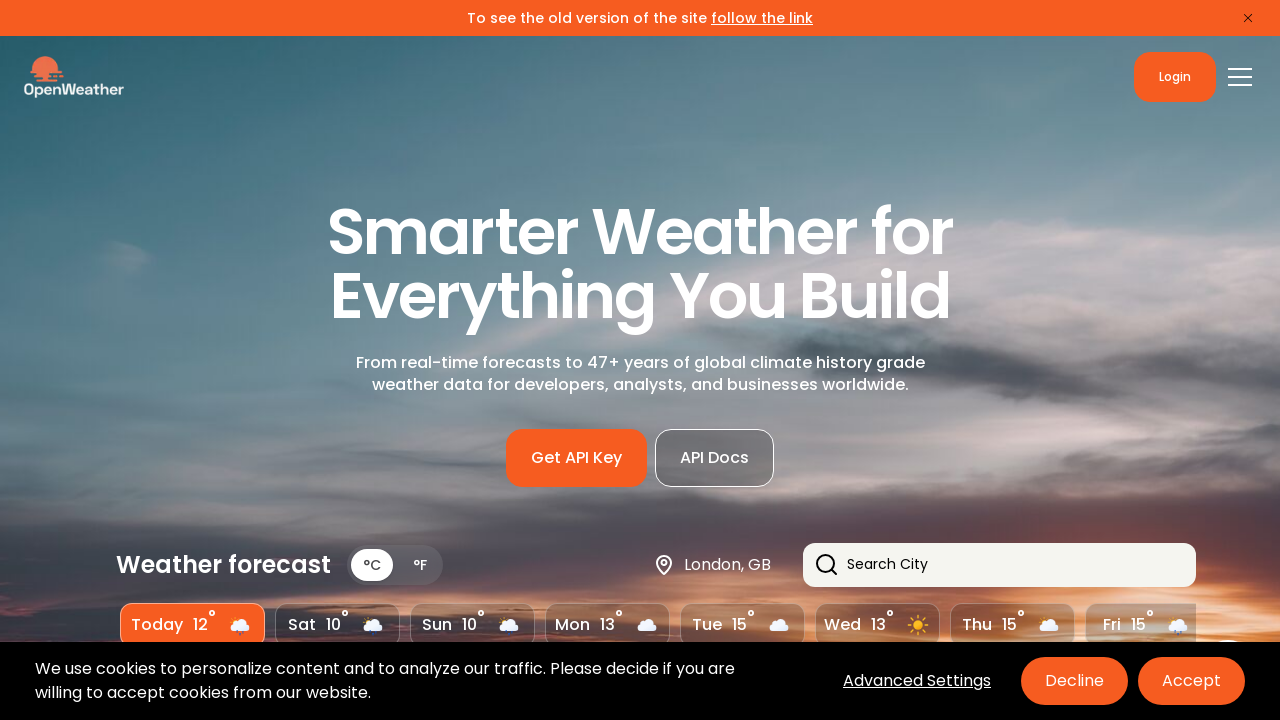

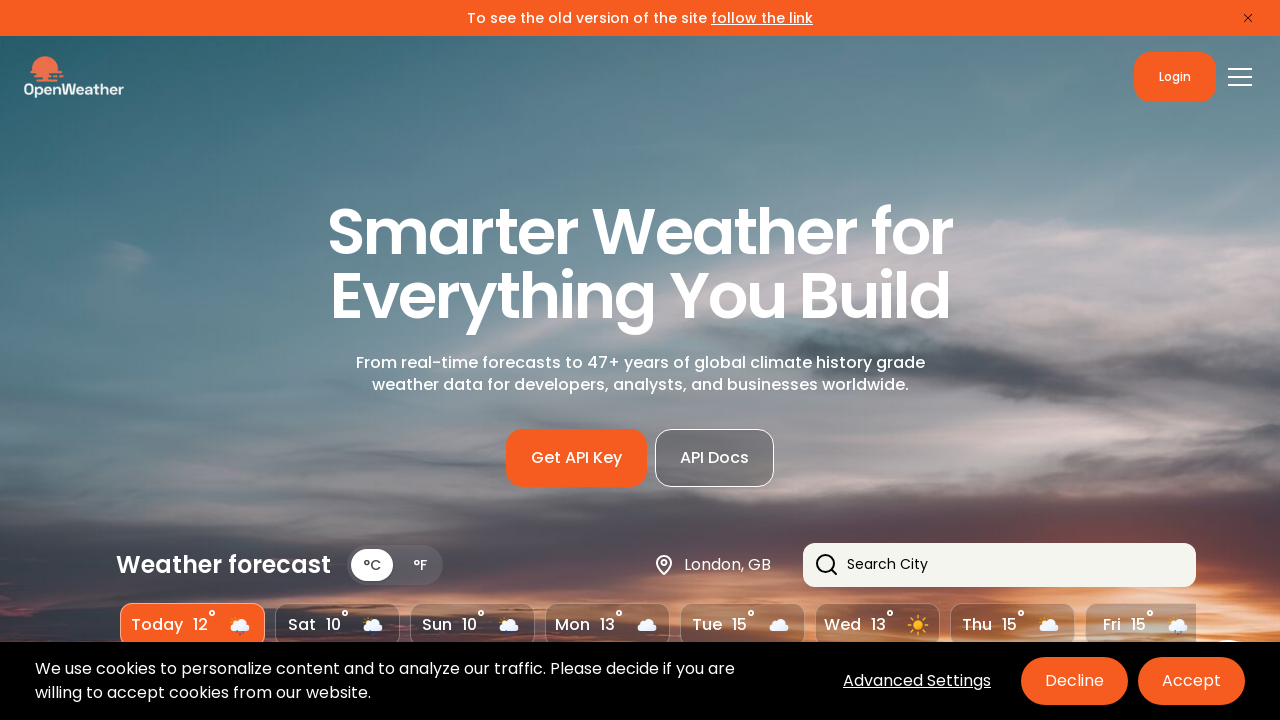